Tests form interactions on a sample contact form by selecting an option from a dropdown and clicking a checkbox.

Starting URL: https://www.mycontactform.com/samples.php

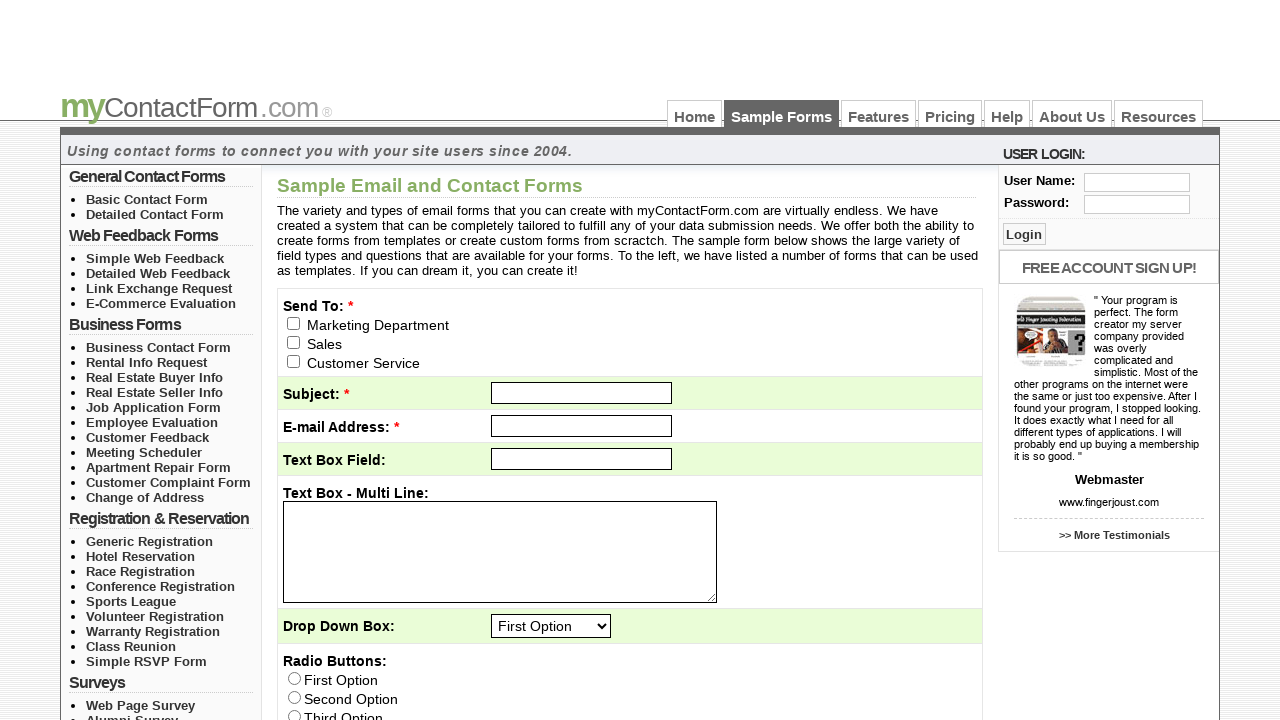

Selected 'Second Option' from dropdown with id 'q3' on #q3
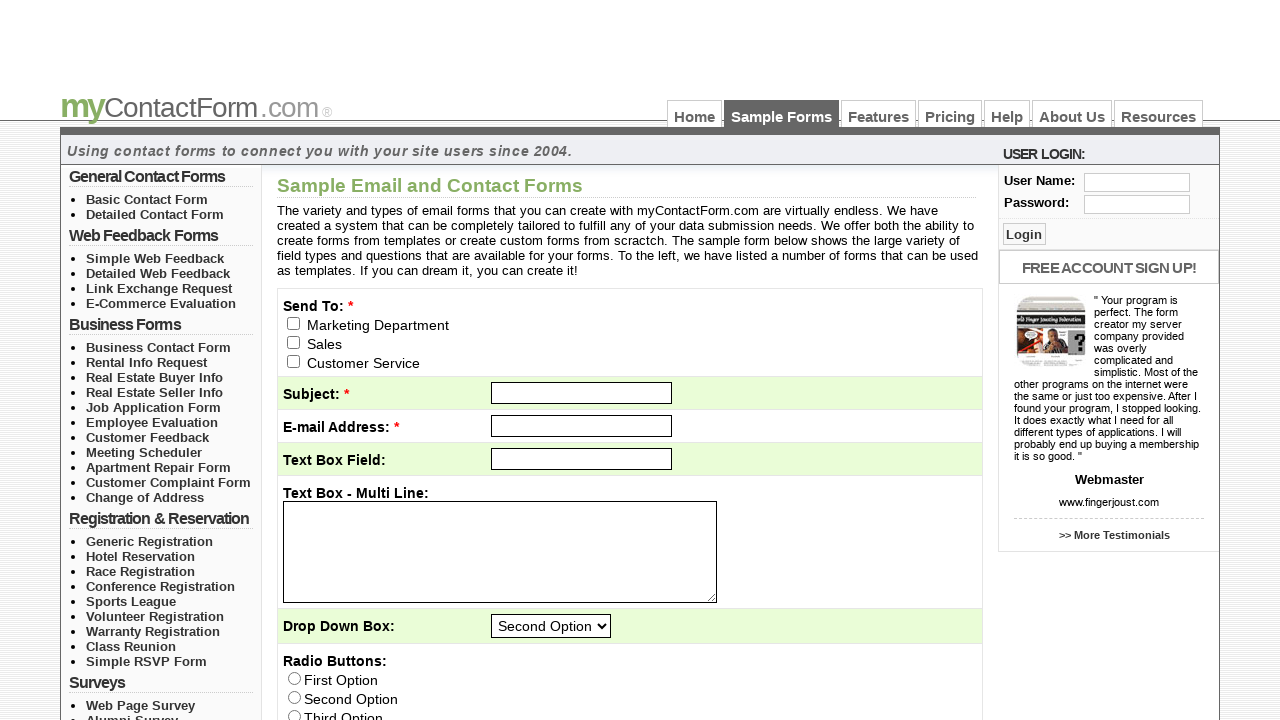

Clicked checkbox with value 'Second Check Box' at (502, 360) on input[value='Second Check Box']
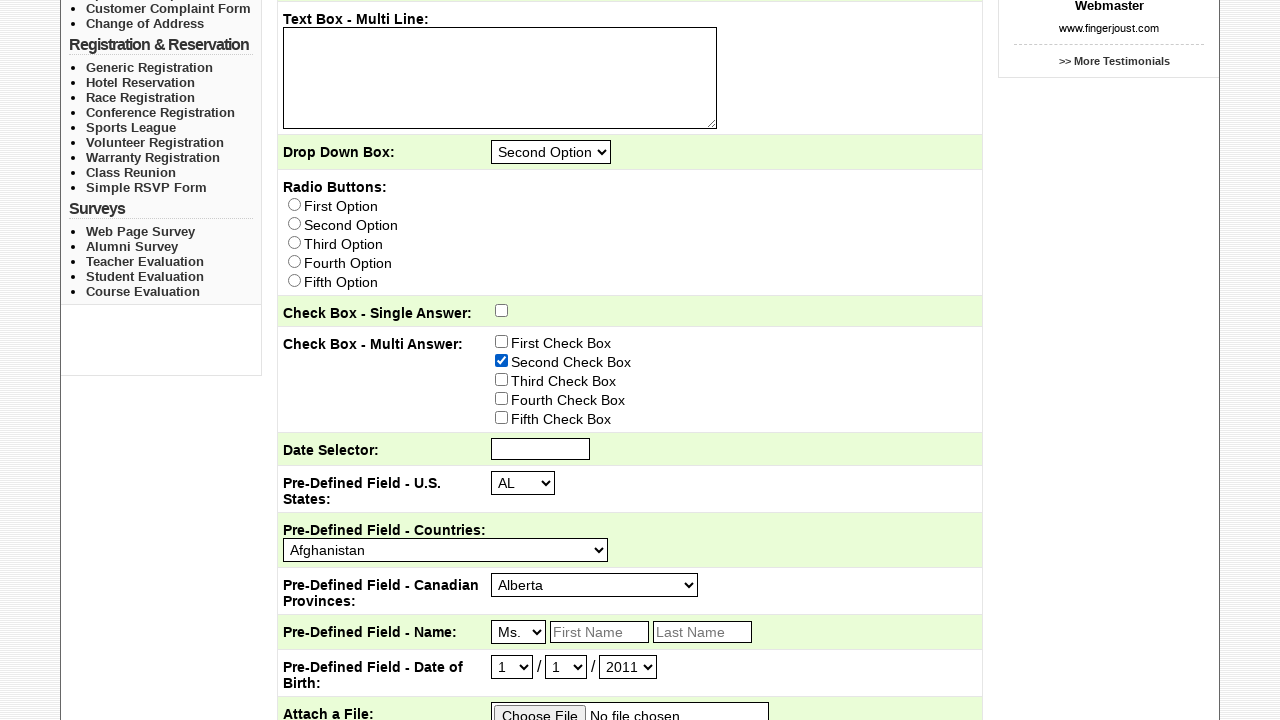

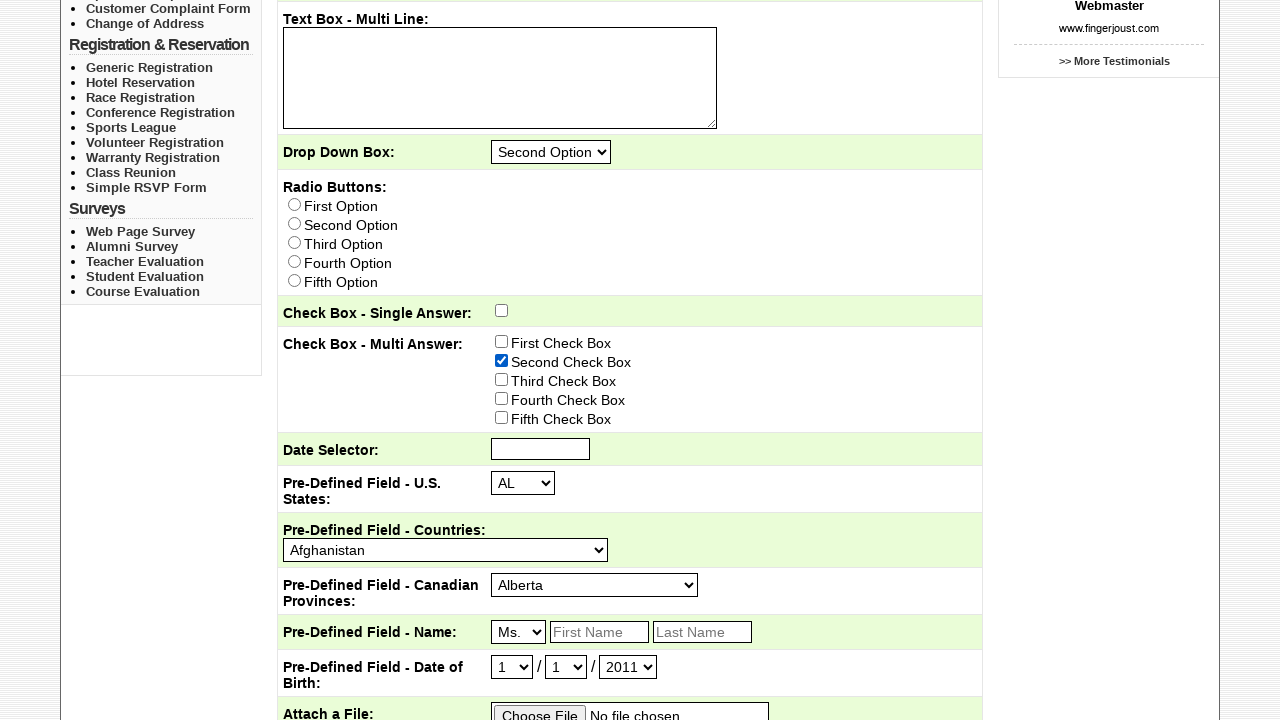